Navigates to a page, calculates a mathematical value to find and click a specific link, then fills out a form with personal information (first name, last name, city, country) and submits it.

Starting URL: http://suninjuly.github.io/find_link_text

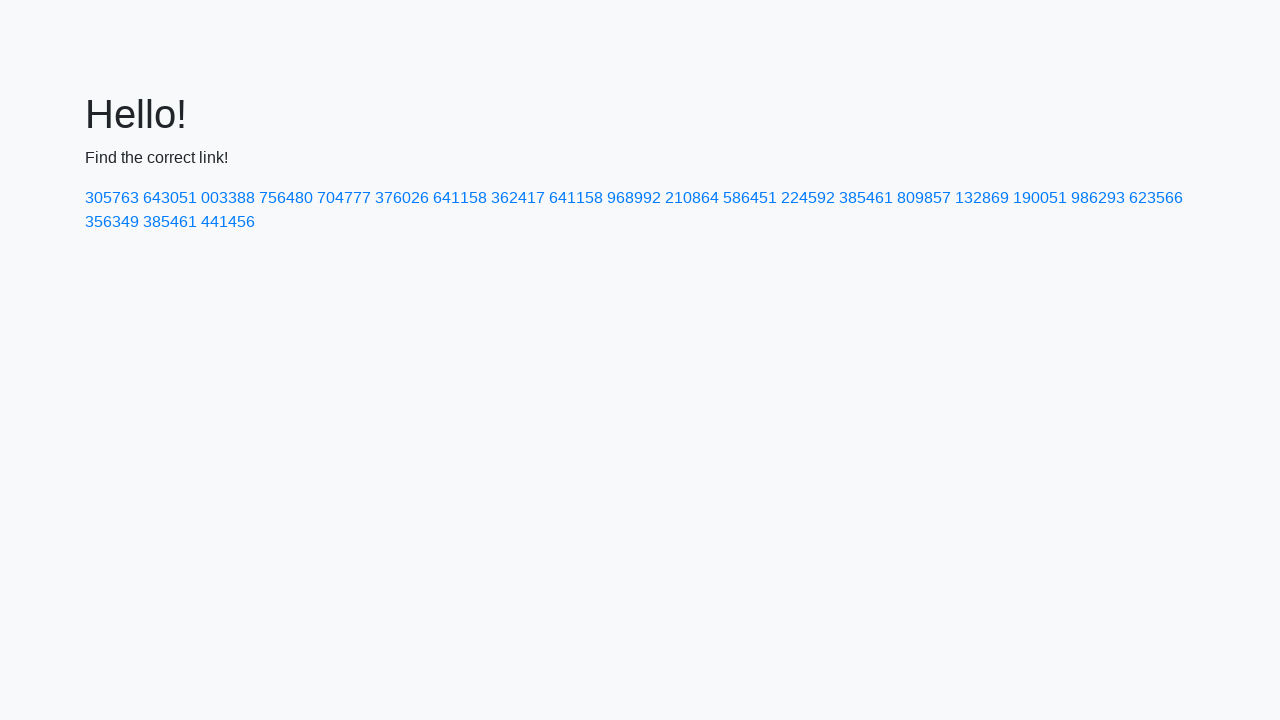

Clicked link with calculated text value '224592' at (808, 198) on text=224592
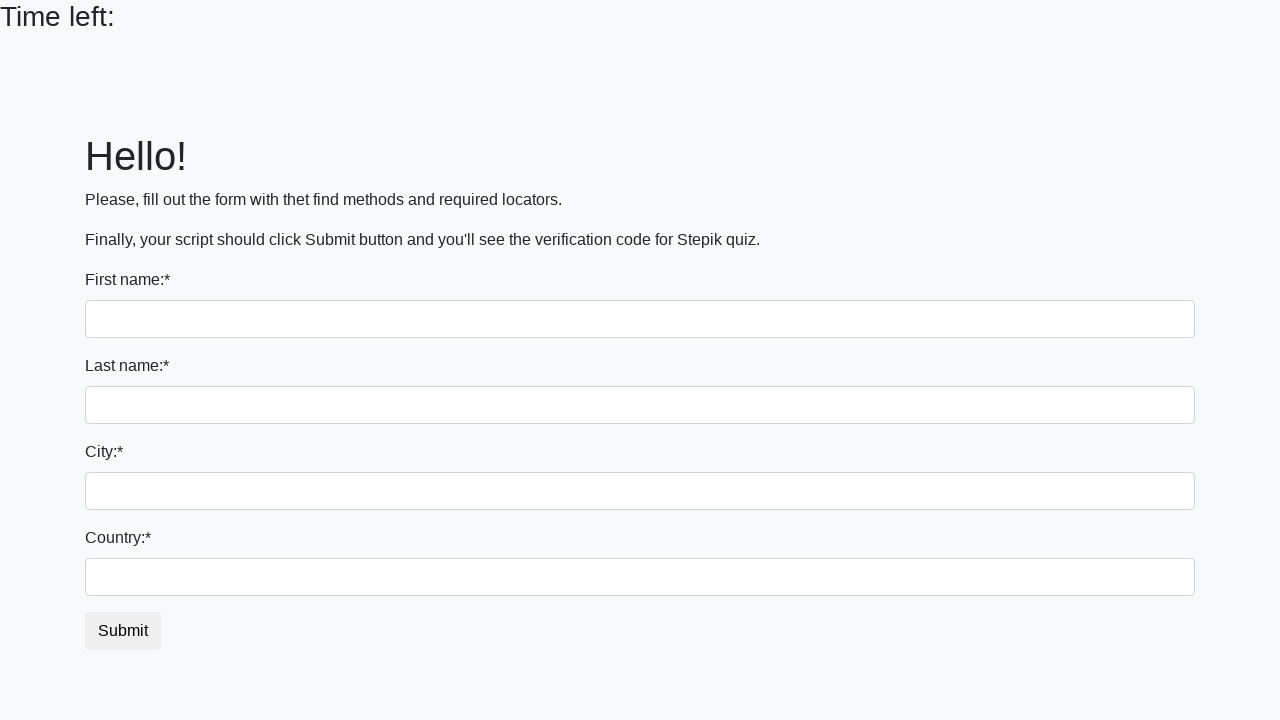

Filled first name field with 'Alex' on input
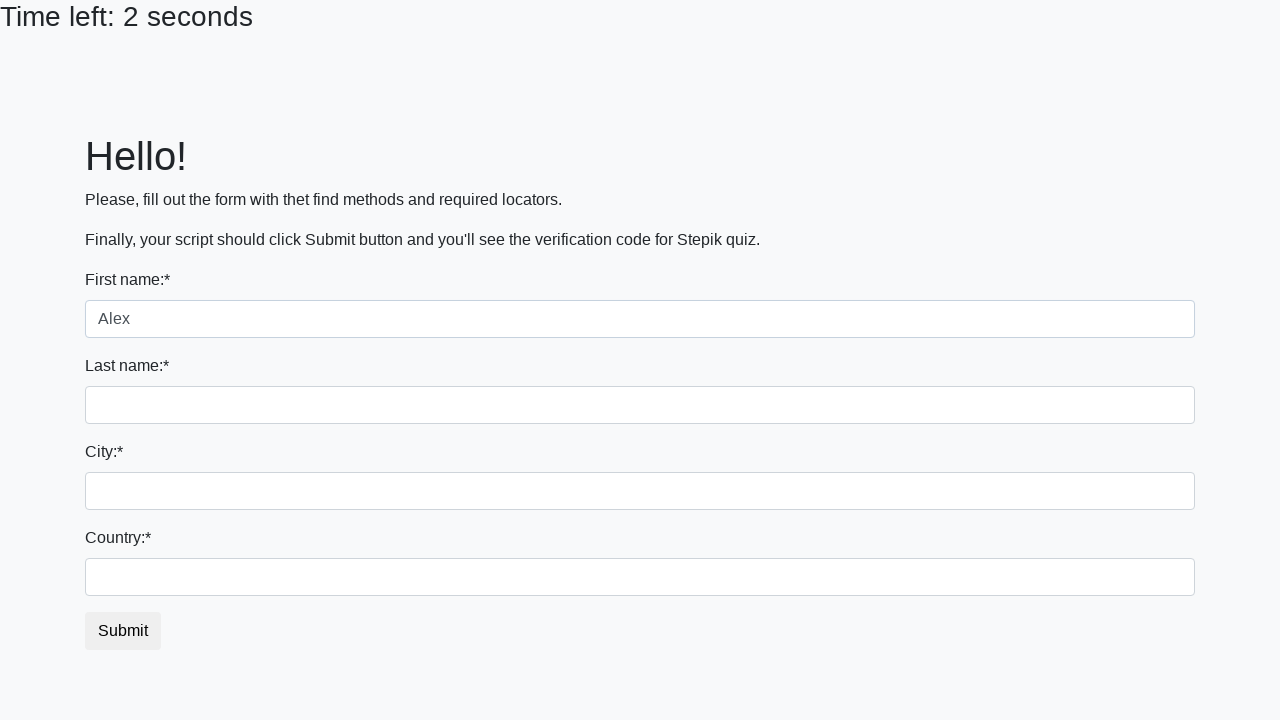

Filled last name field with 'Yakovenko' on input[name='last_name']
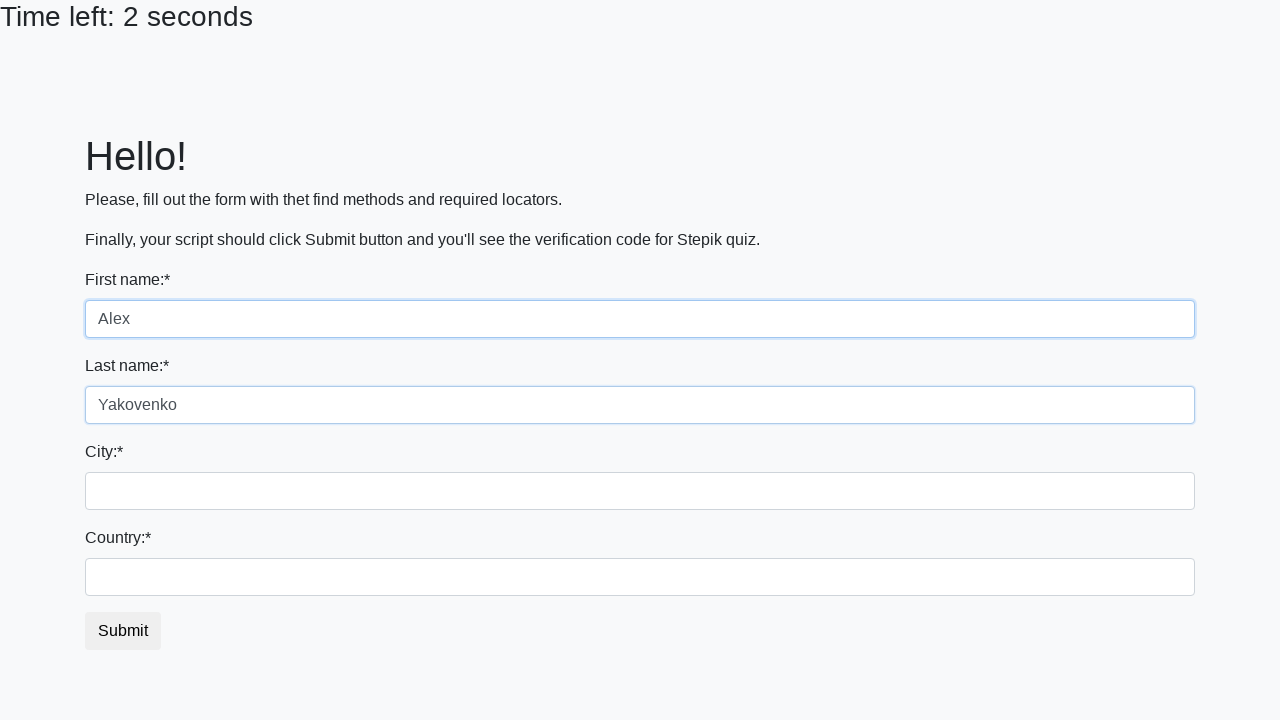

Filled city field with 'Kyiv' on .city
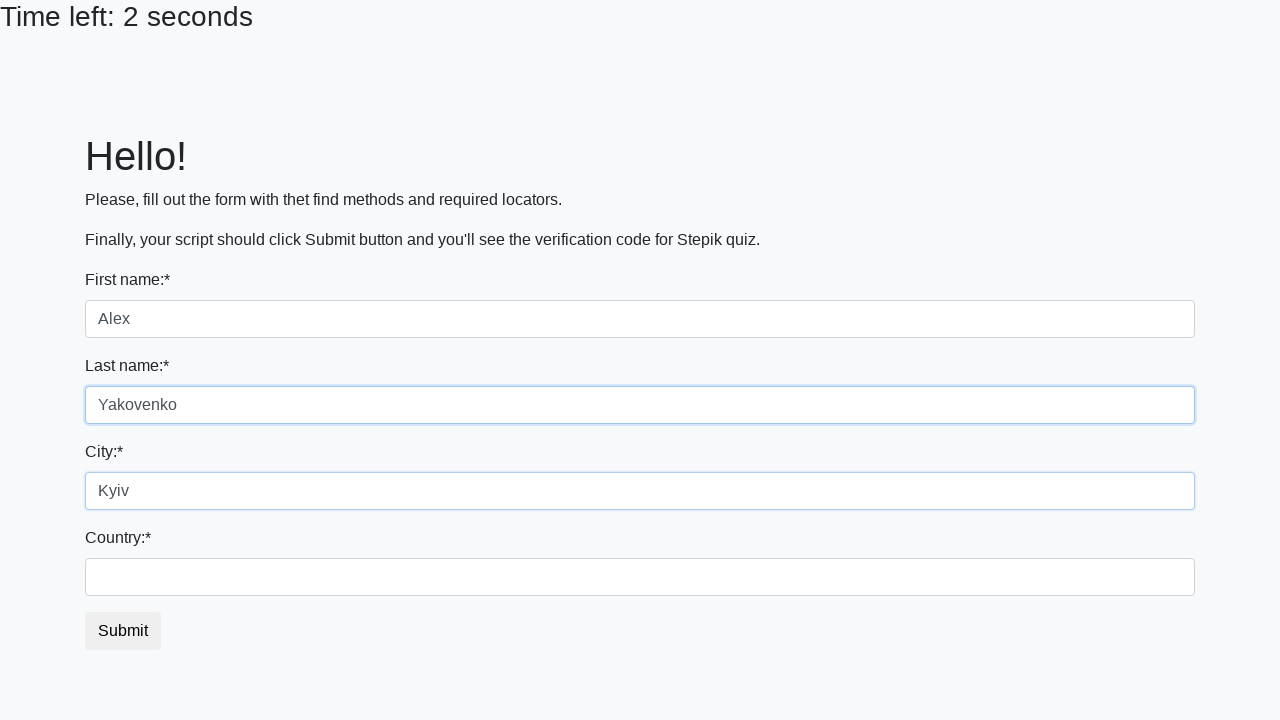

Filled country field with 'Ukraine' on #country
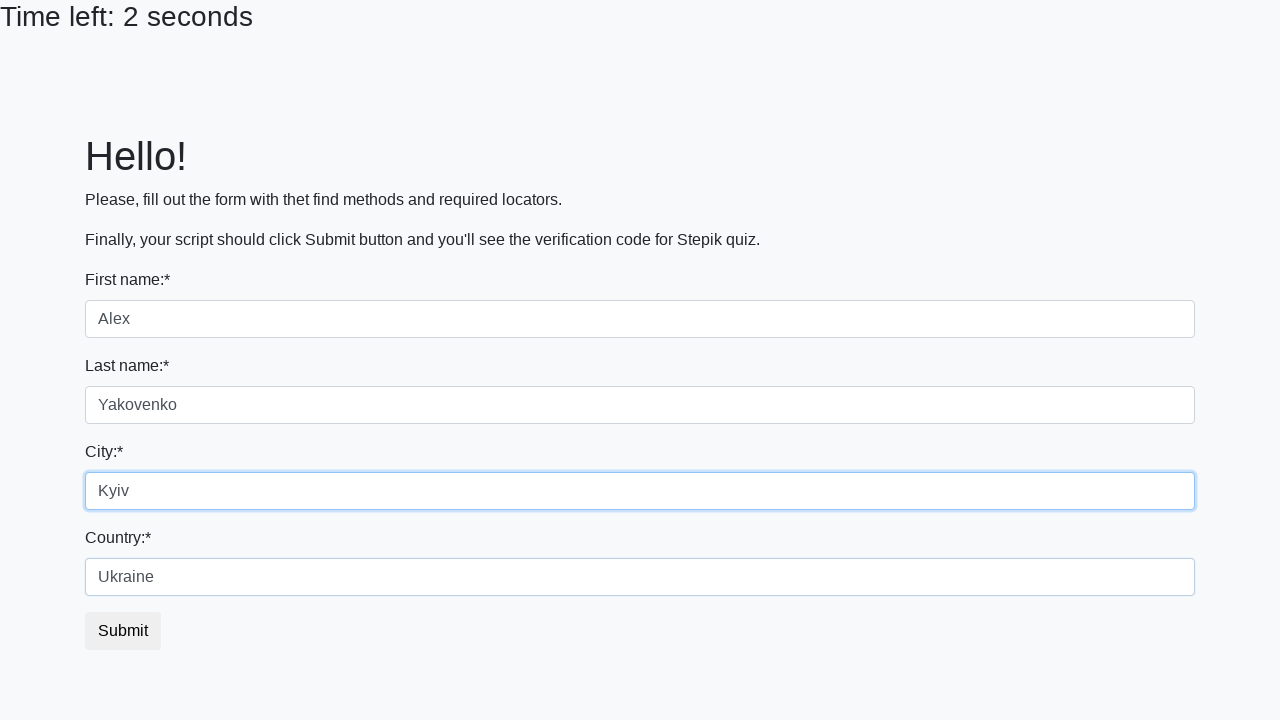

Clicked submit button to submit the form at (123, 631) on button.btn
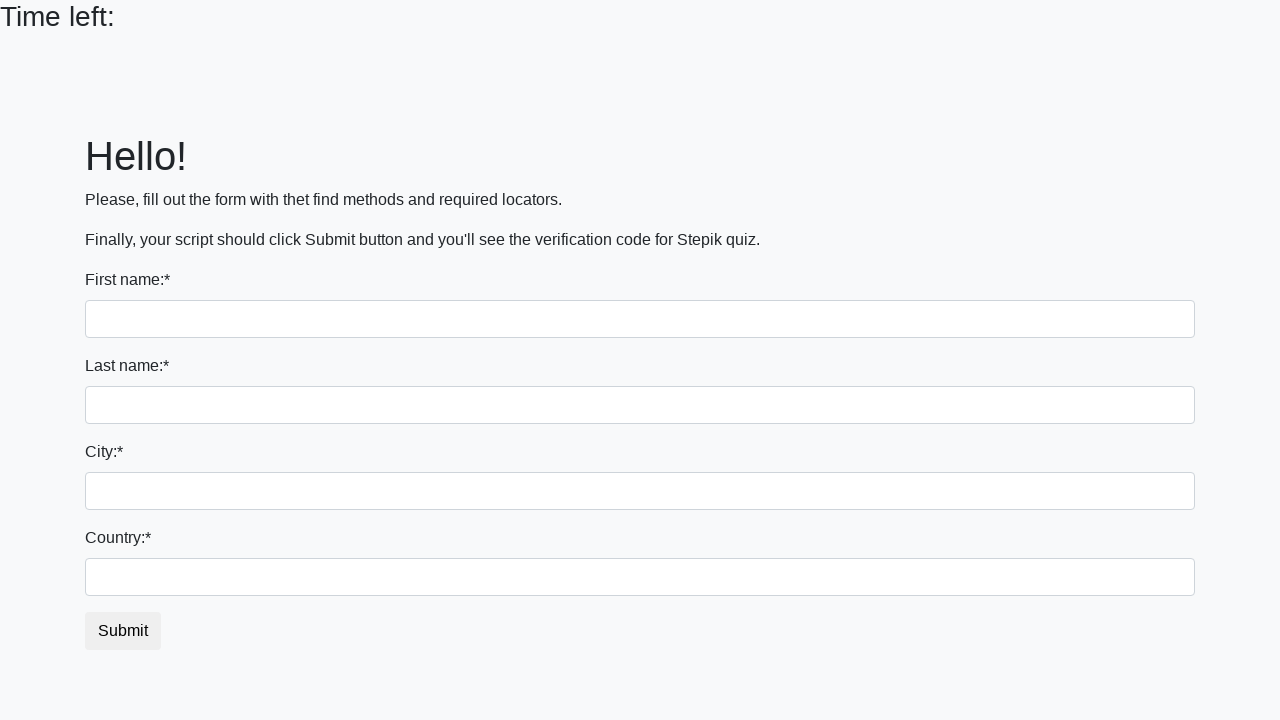

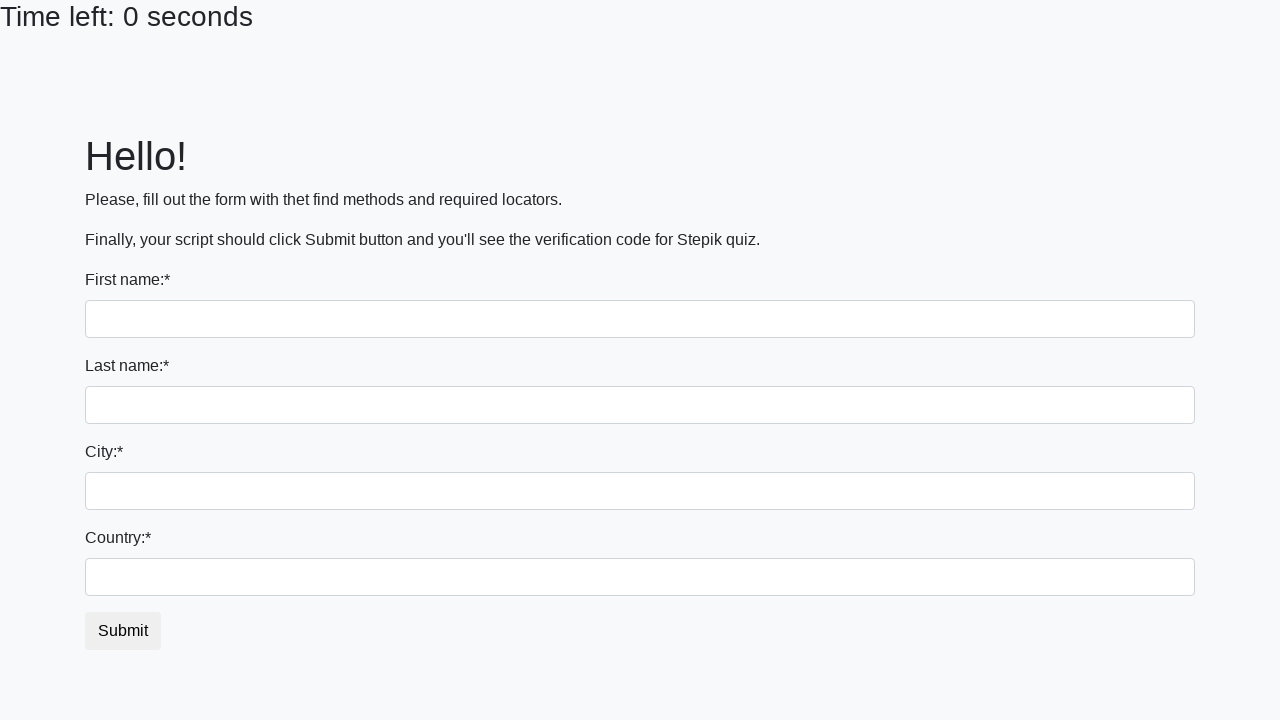